Tests right-click context menu functionality by performing context clicks on different elements and navigating through menu items

Starting URL: http://deluxe-menu.com/popup-mode-sample.html

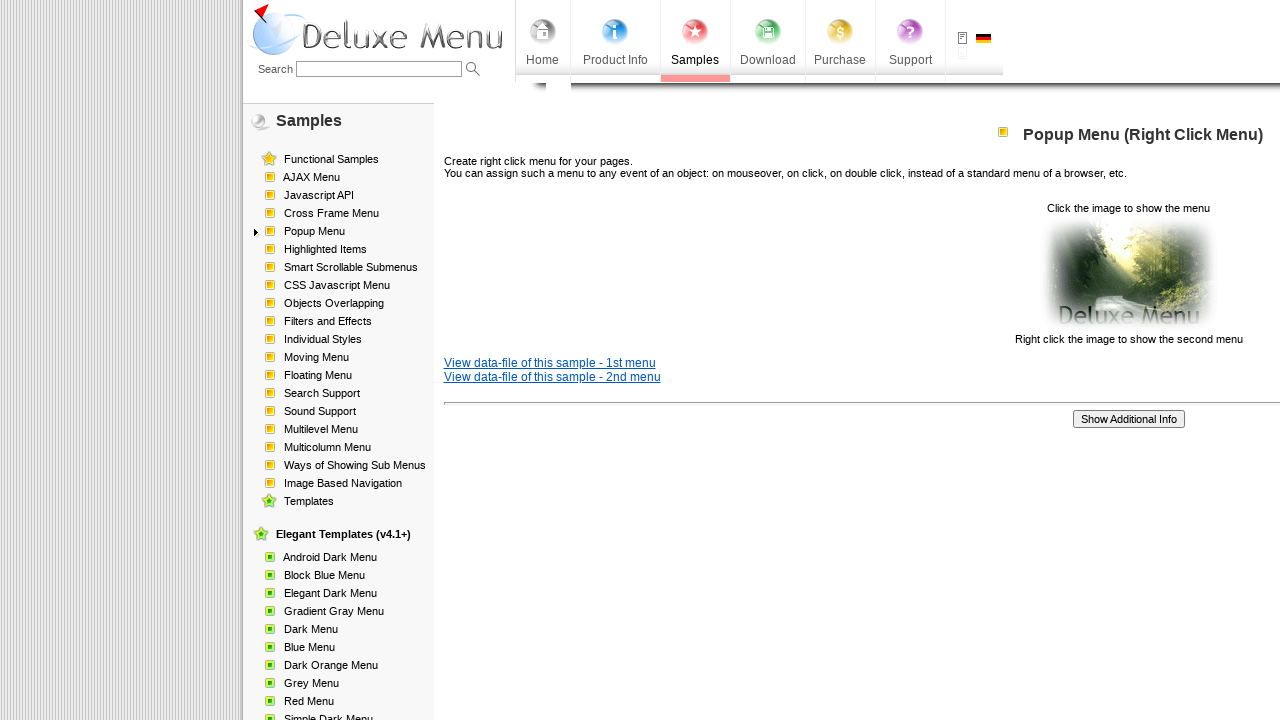

Located image element for right-click action
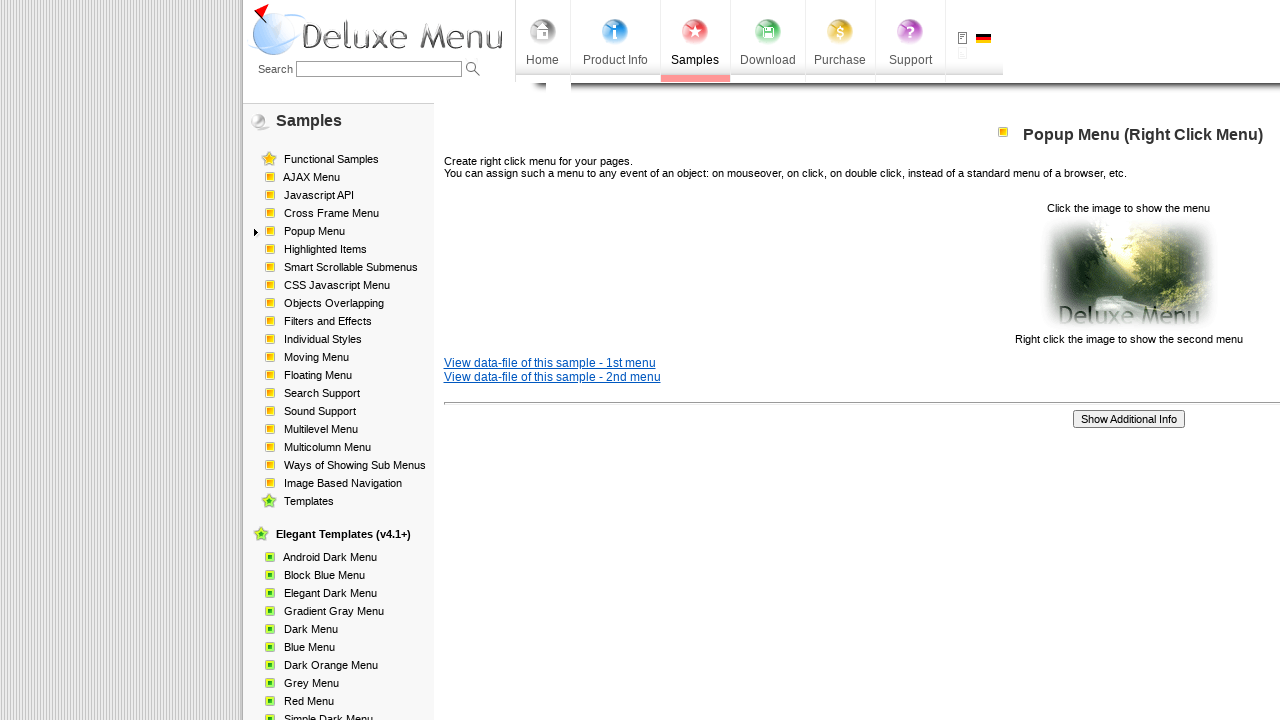

Right-clicked on image element to open context menu at (1128, 274) on xpath=//p[2]/img
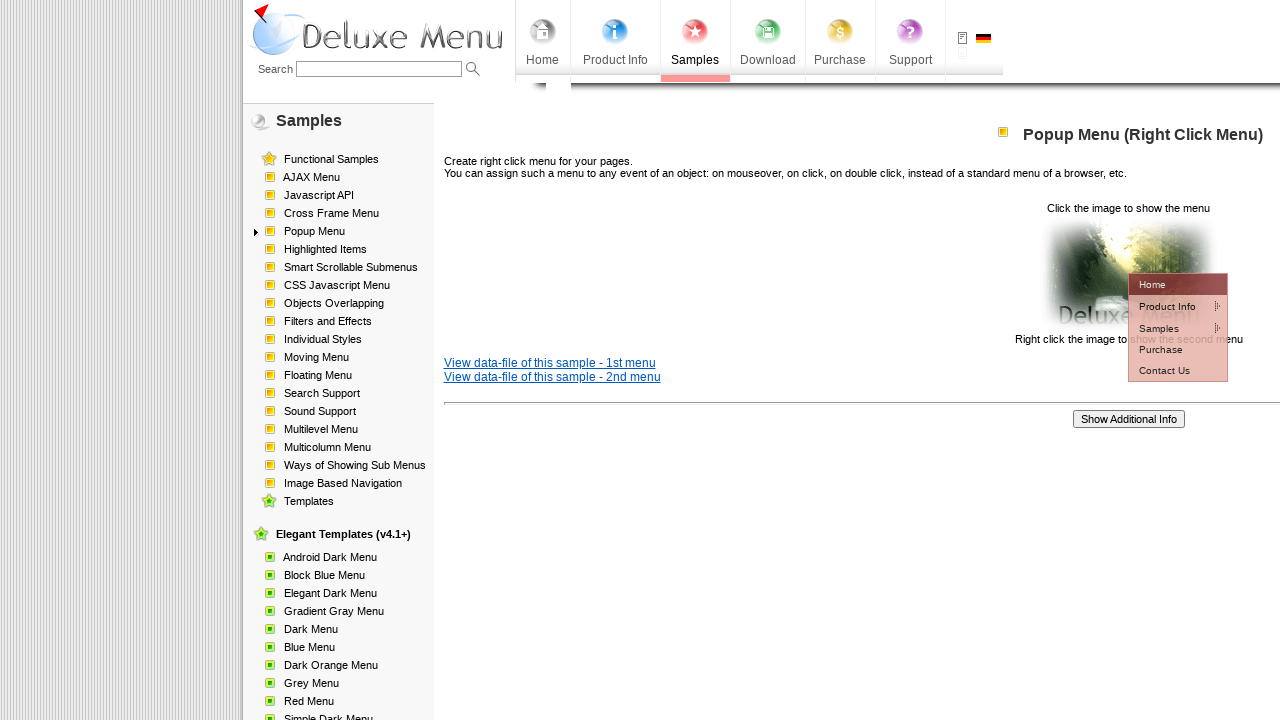

Located Product Info menu item
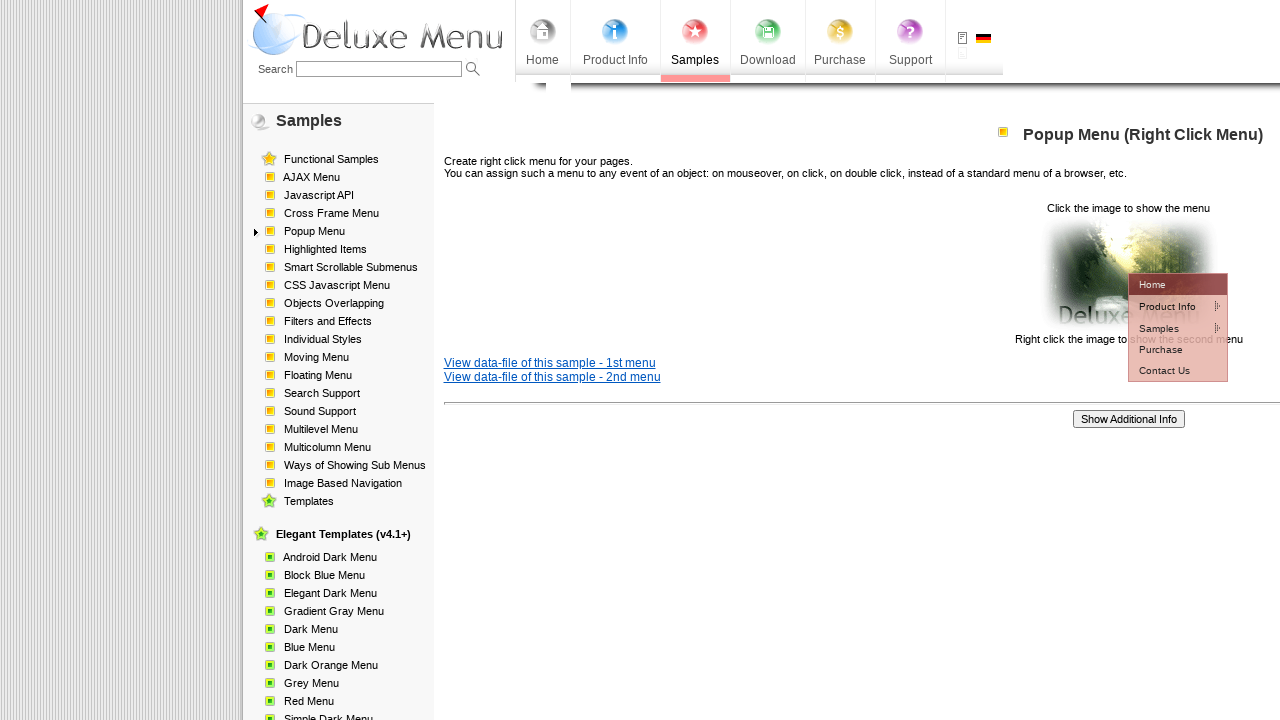

Right-clicked on Product Info menu item at (1165, 306) on xpath=//td[@id='dm2m1i1tdT']
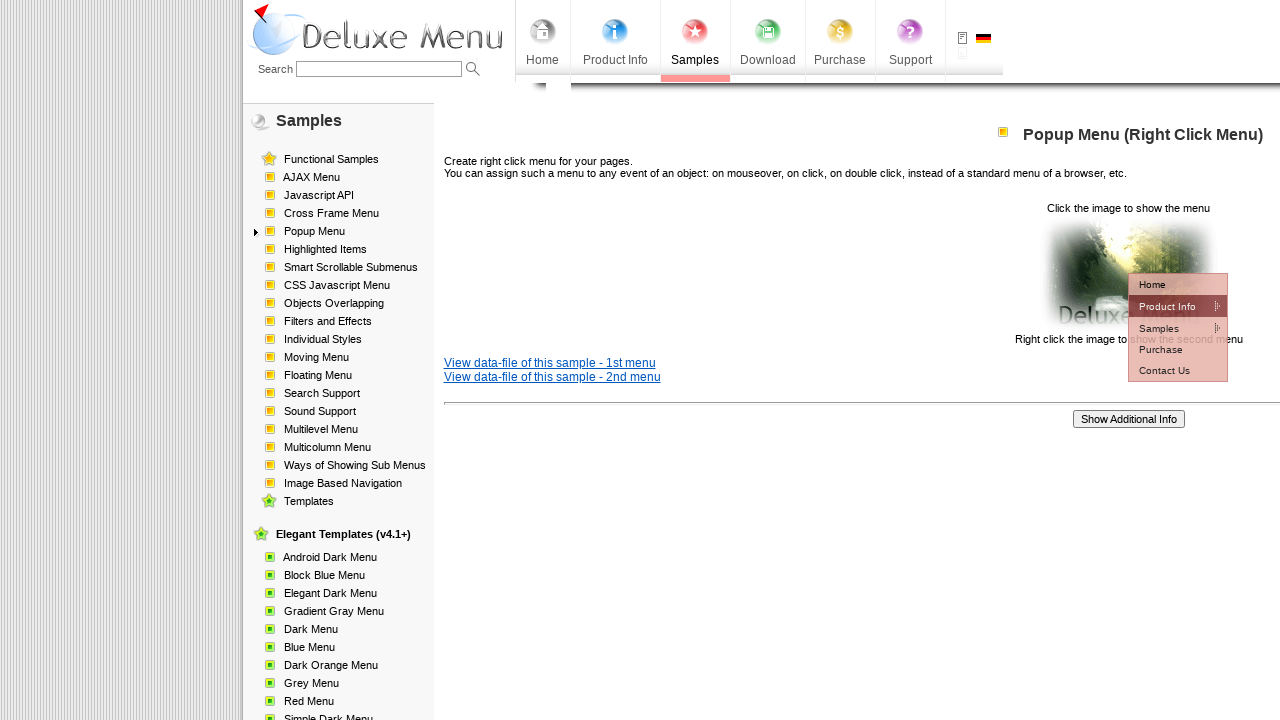

Located Installation menu item
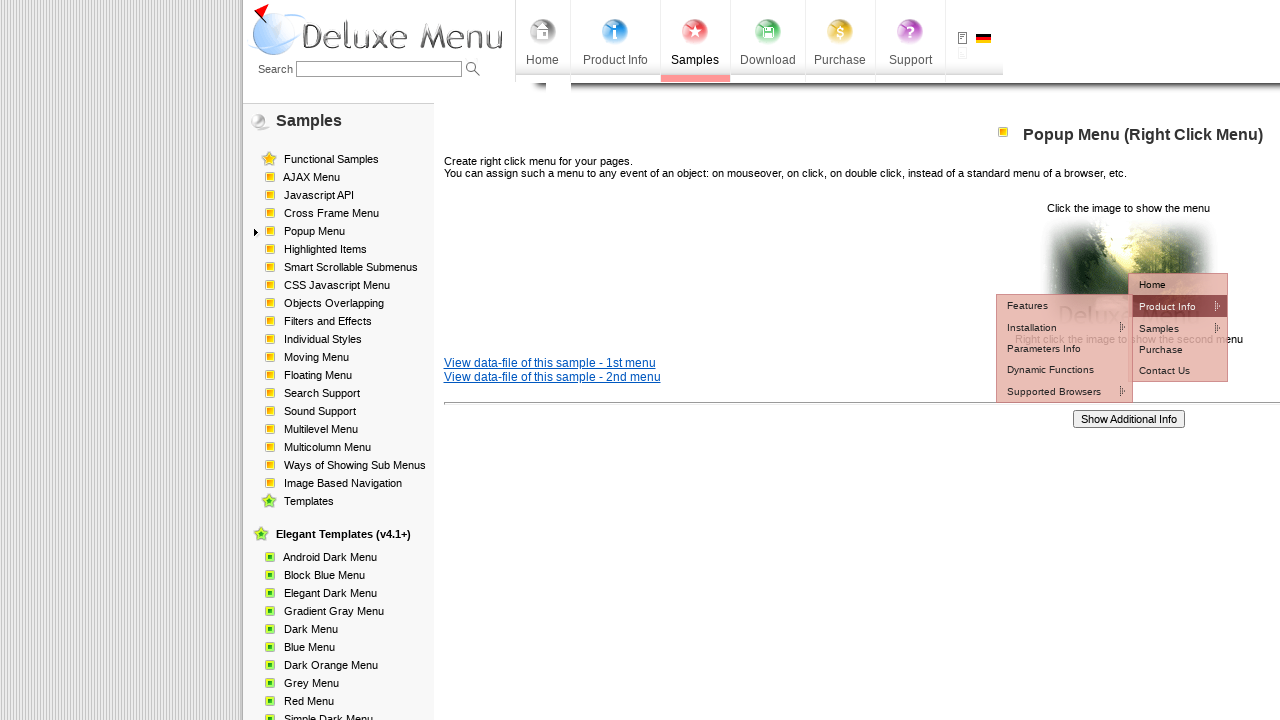

Right-clicked on Installation menu item at (1052, 327) on xpath=//td[@id='dm2m2i1tdT']
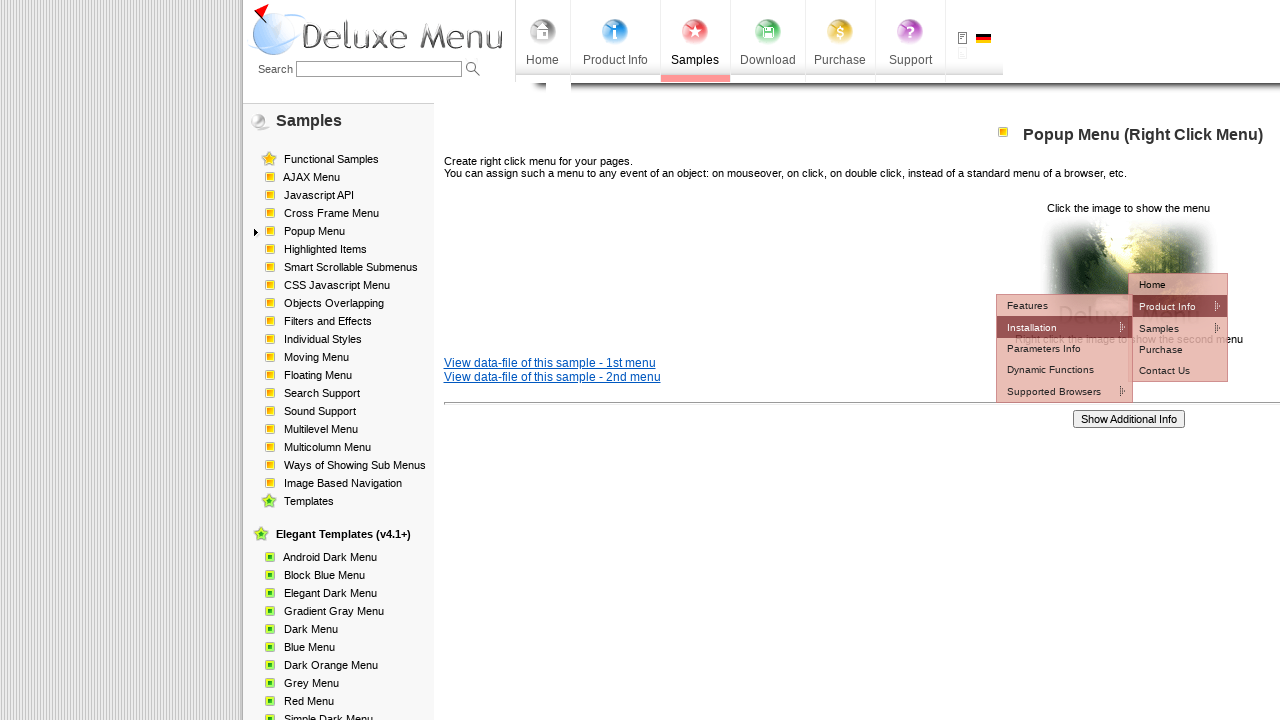

Clicked on the third menu item at (1178, 348) on xpath=//td[@id='dm2m3i1tdT']
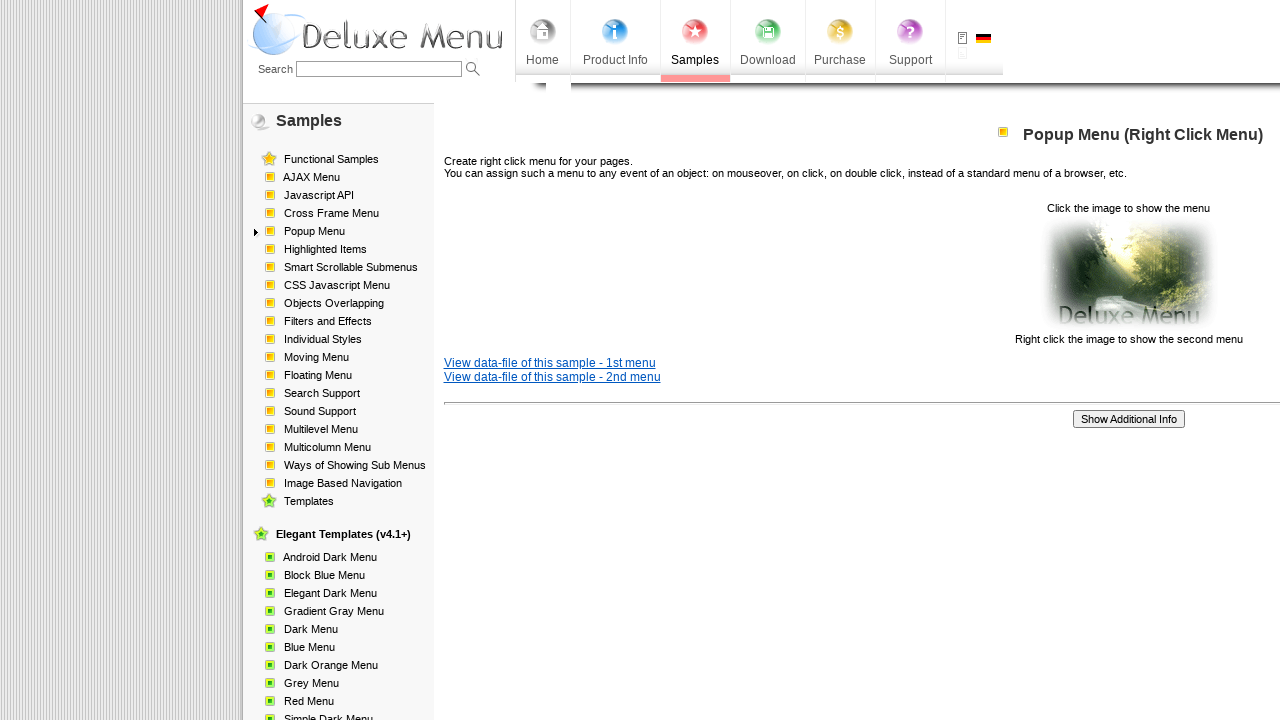

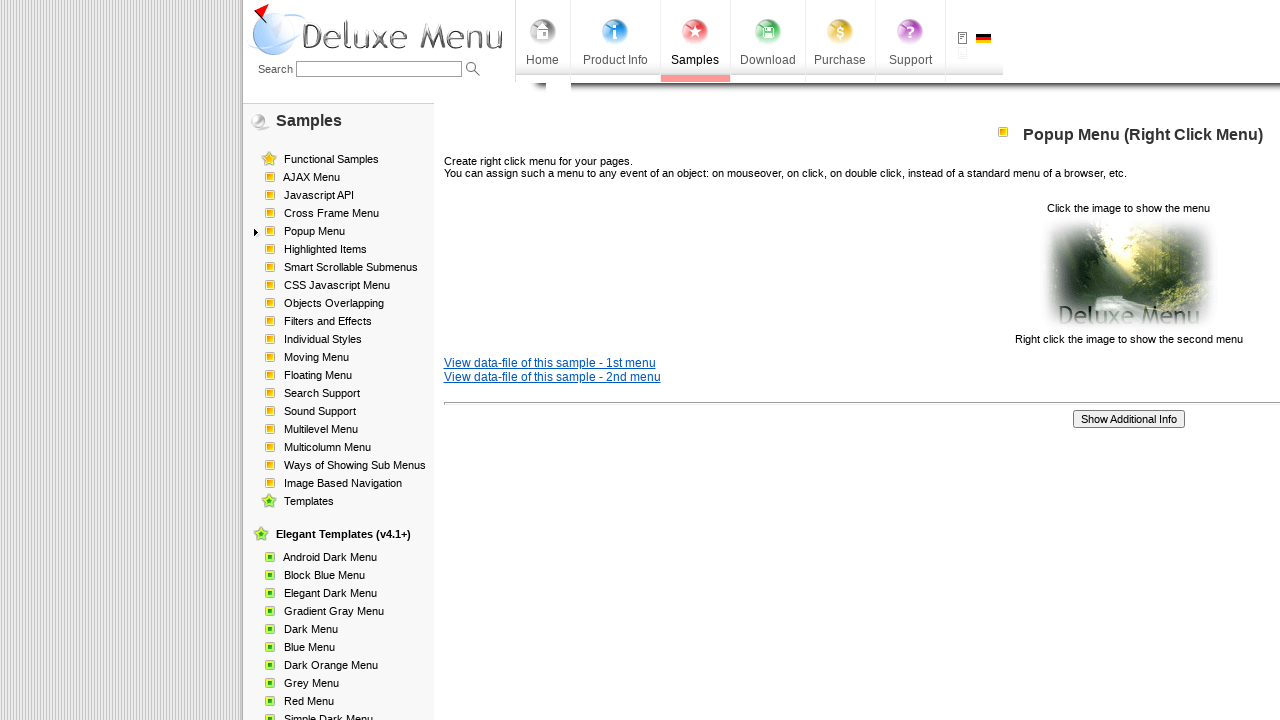